Tests contact form validation with invalid data by entering invalid email format and verifying error messages are displayed.

Starting URL: http://jupiter.cloud.planittesting.com

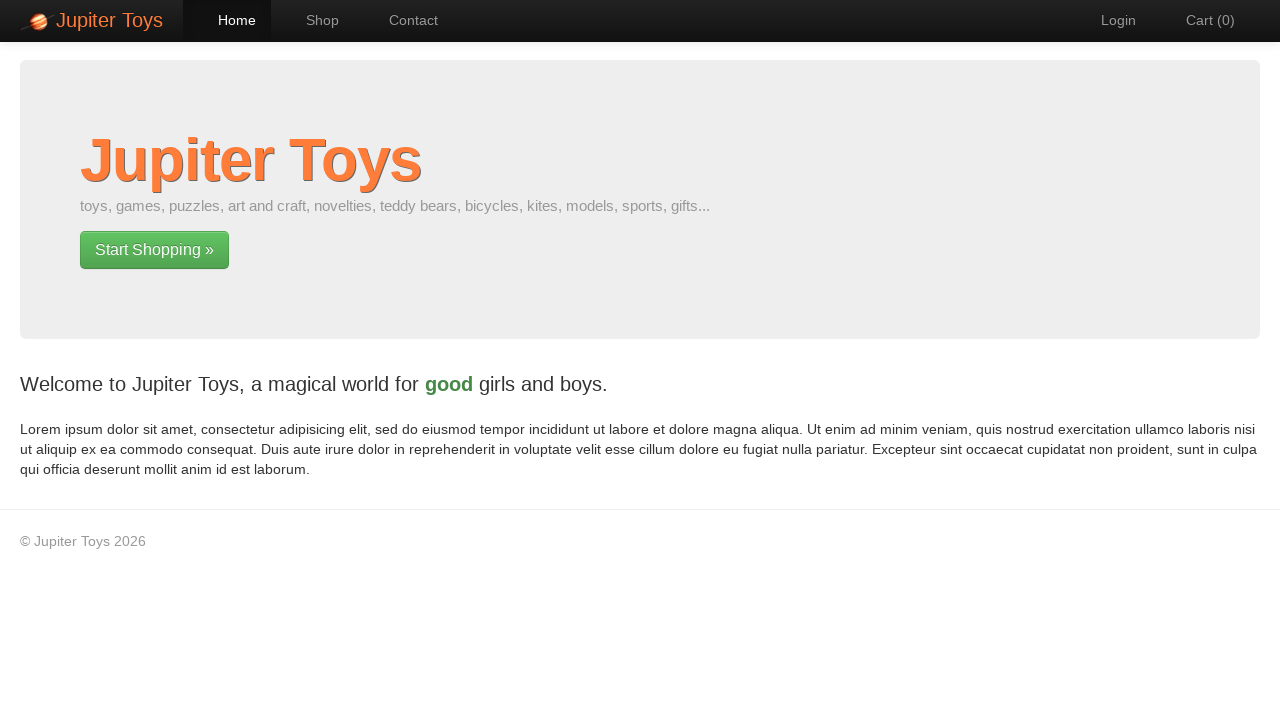

Clicked navigation link to contact page at (404, 20) on #nav-contact
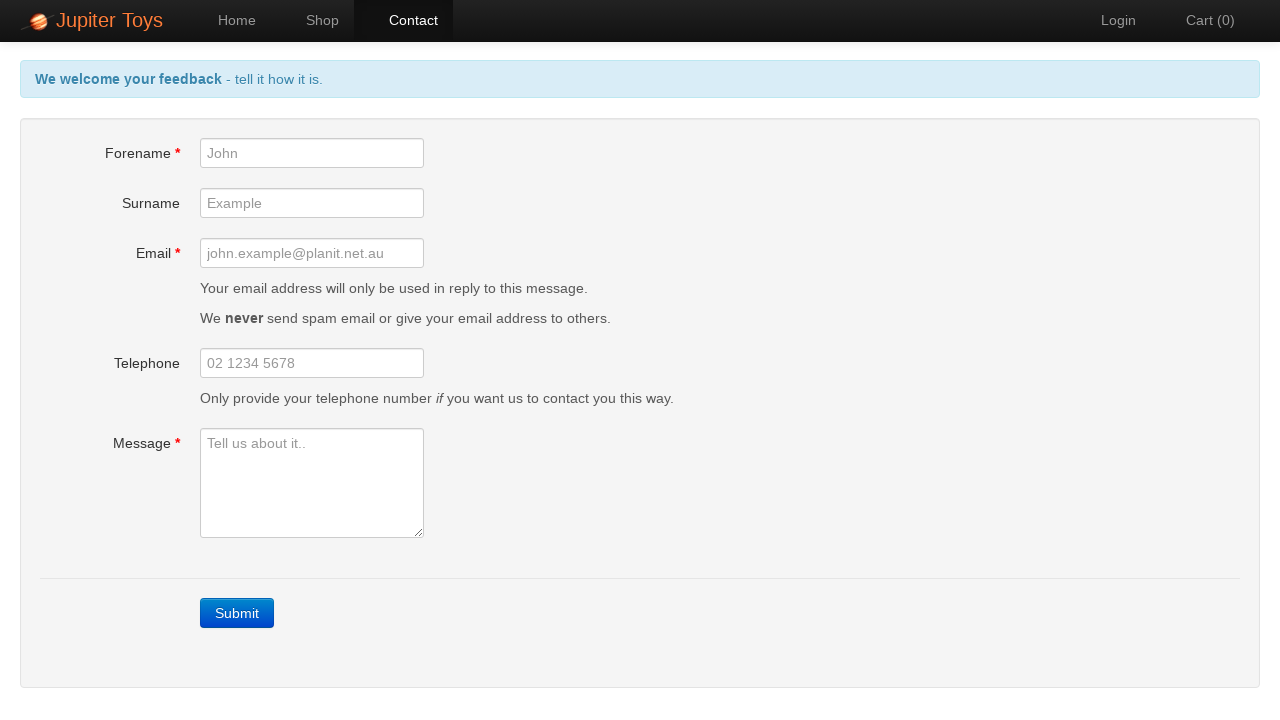

Contact form loaded and contact button is visible
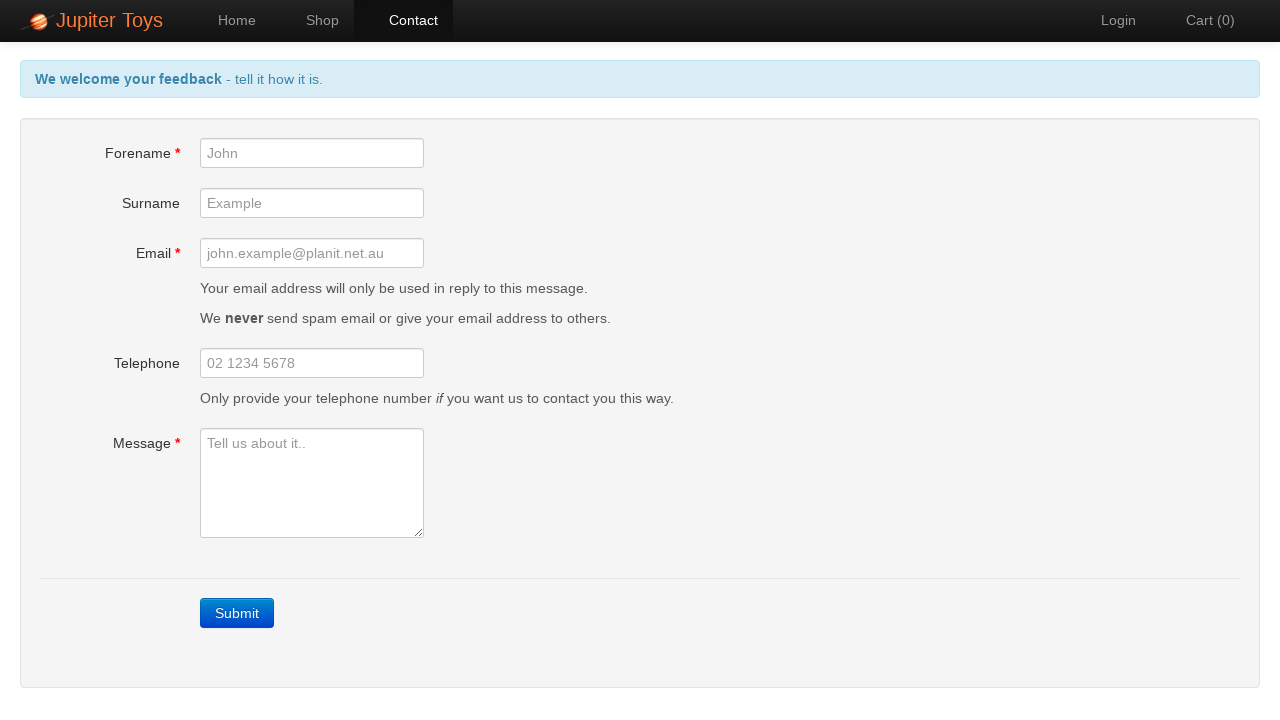

Filled forename field with empty value on #forename
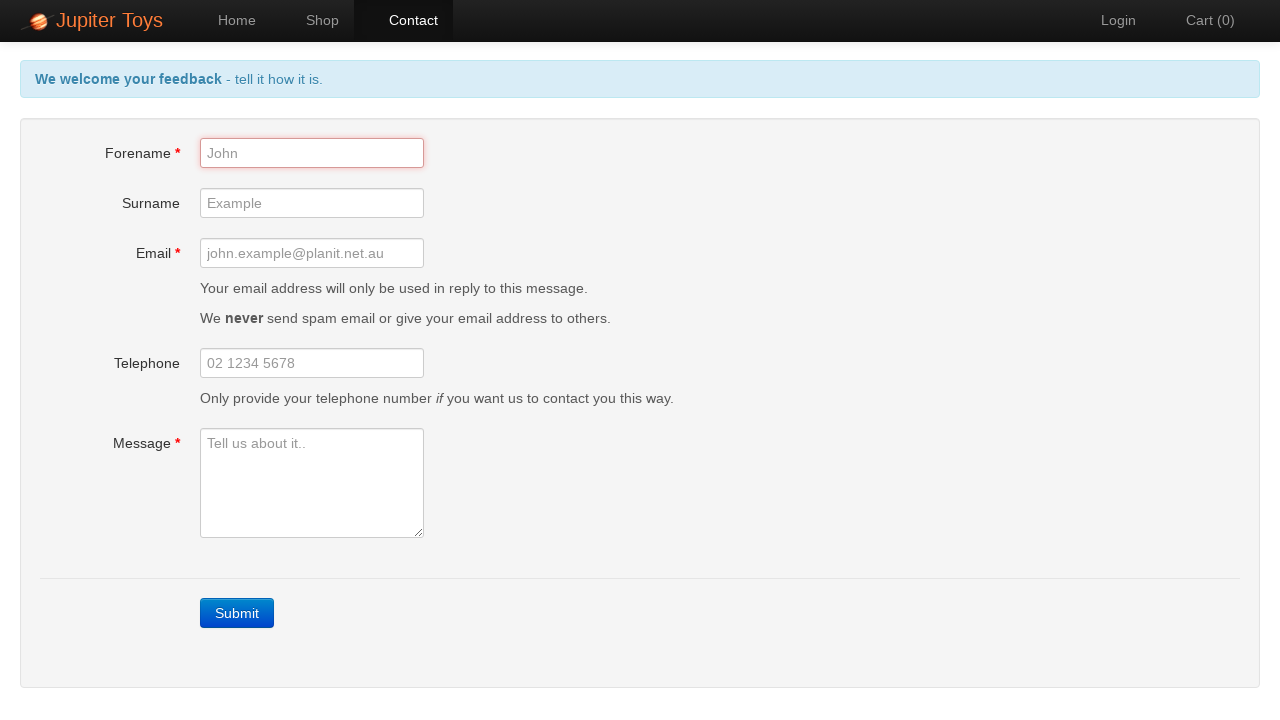

Filled email field with invalid format 'invalid.email.format' on #email
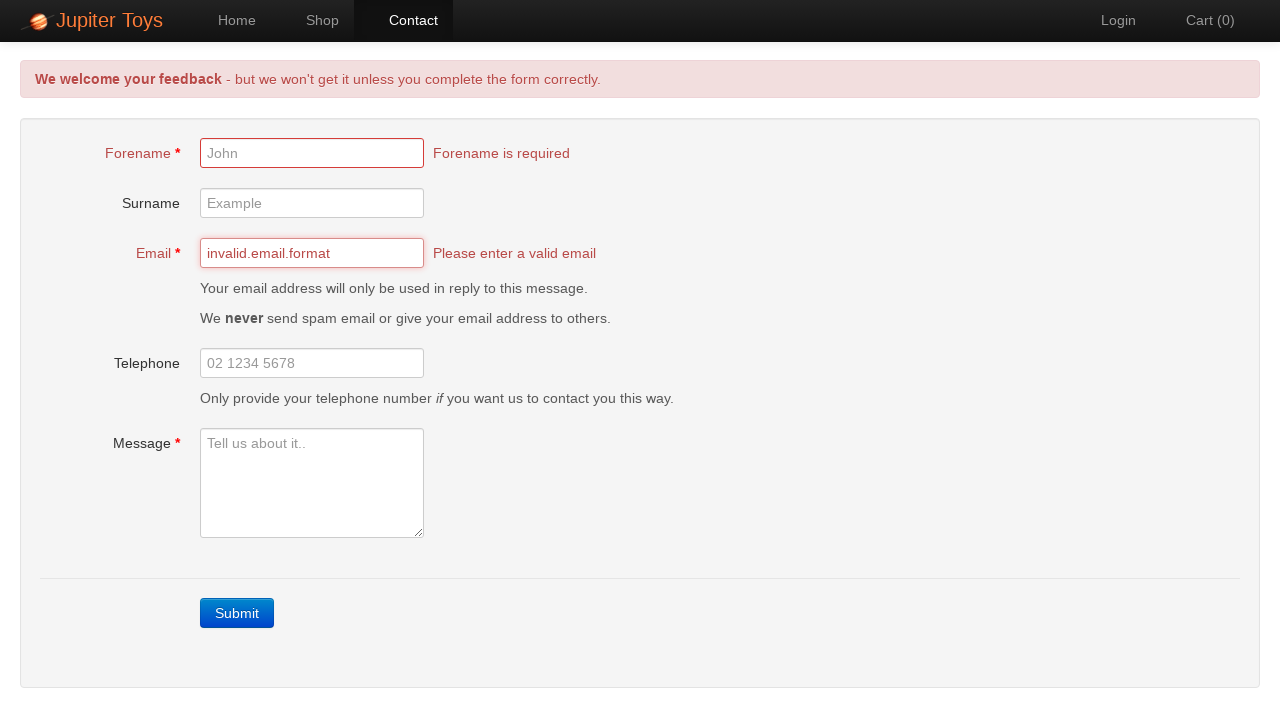

Filled message field with empty value on #message
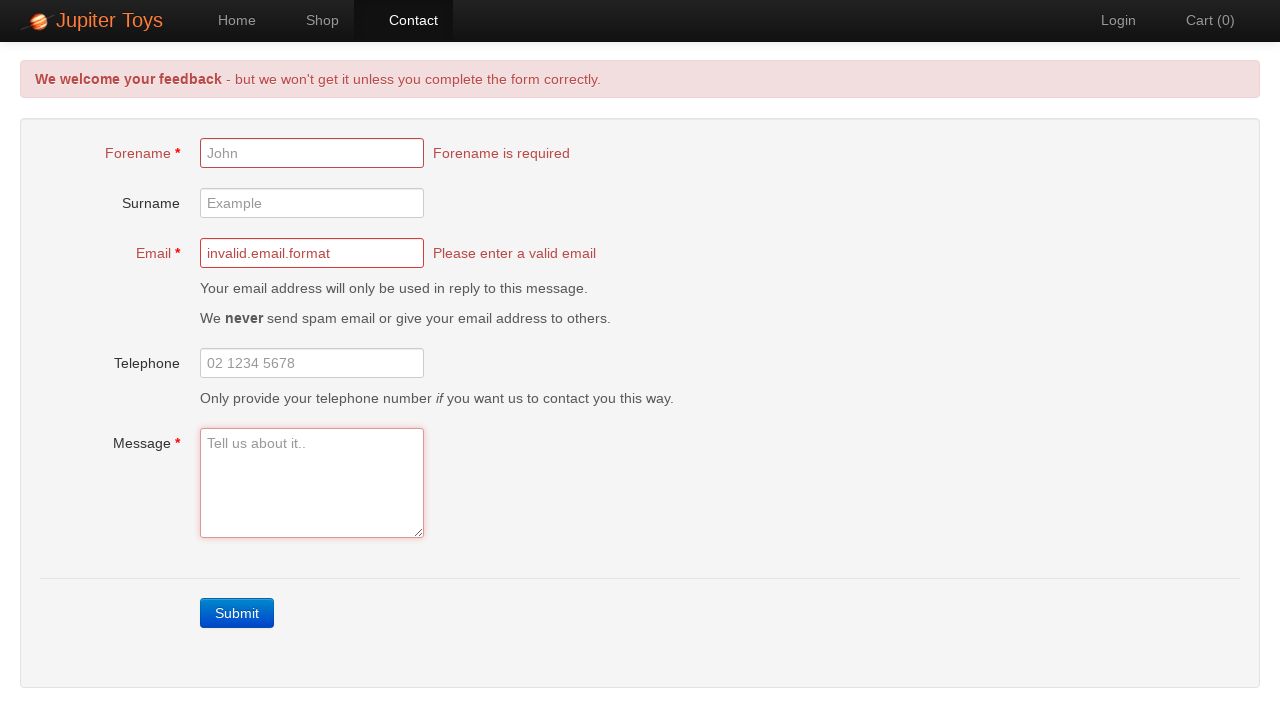

Clicked outside form fields to trigger validation at (100, 100) on body
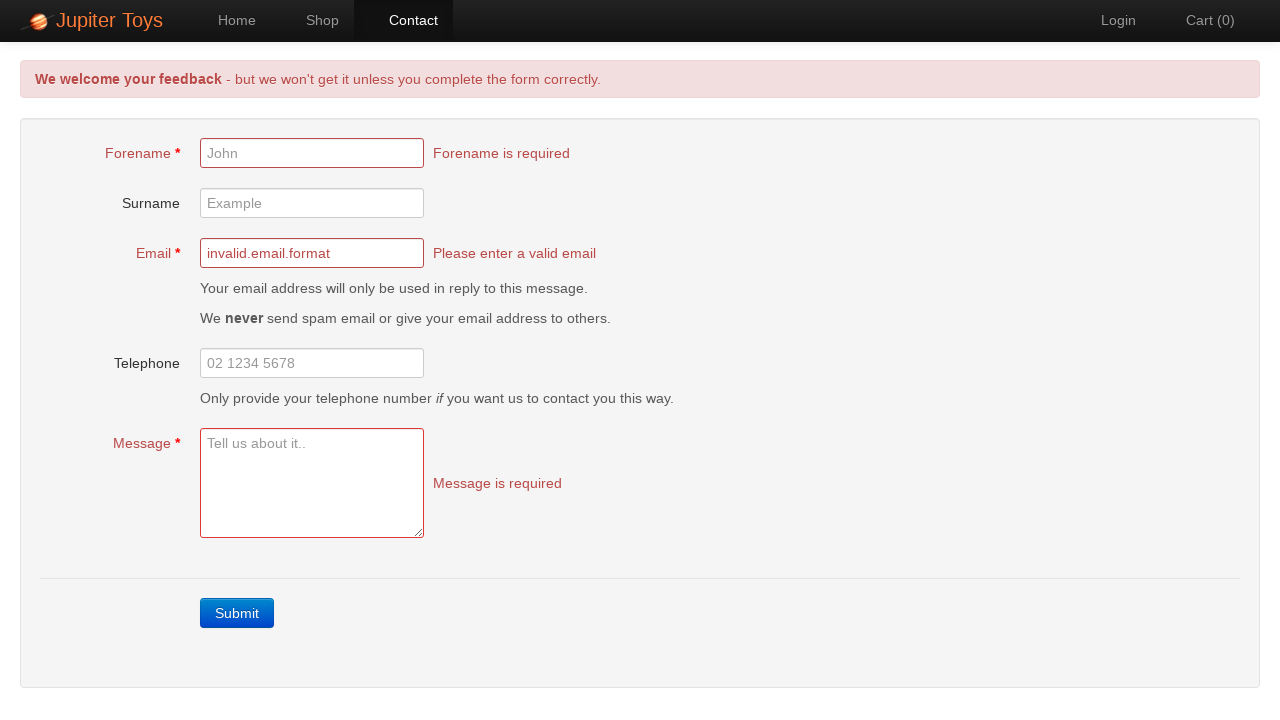

Email error message appeared, confirming invalid email format validation
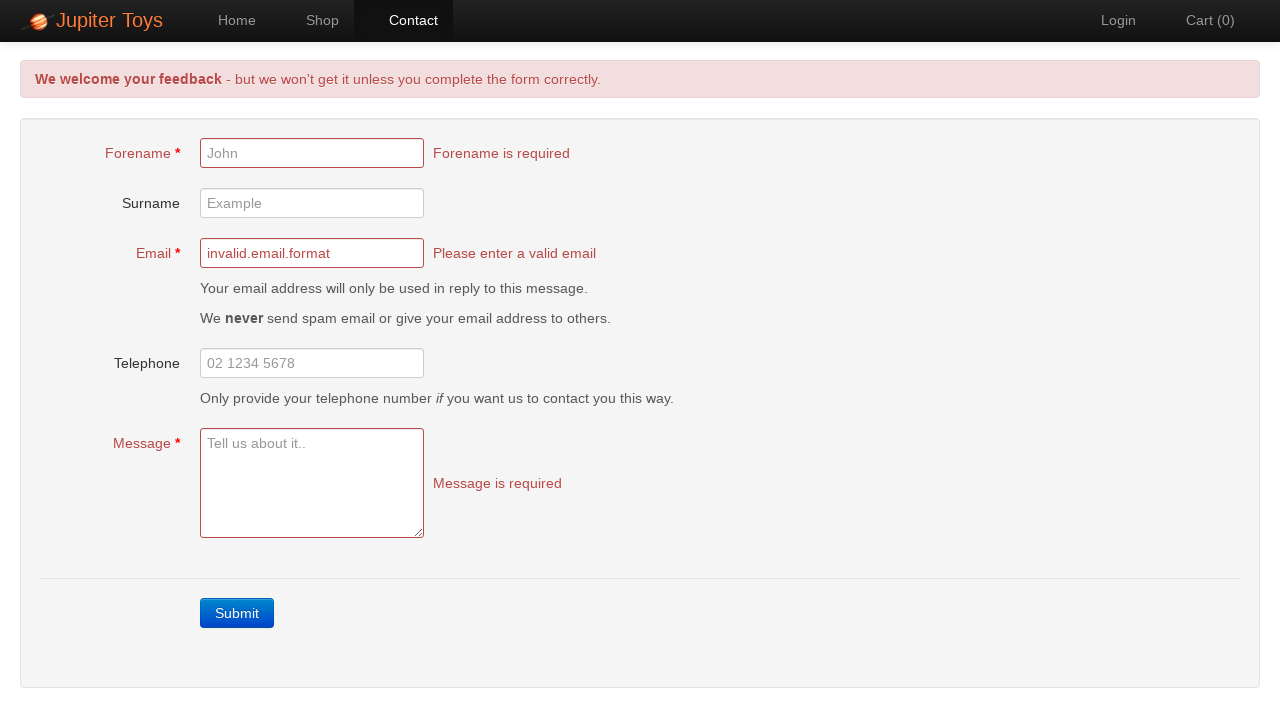

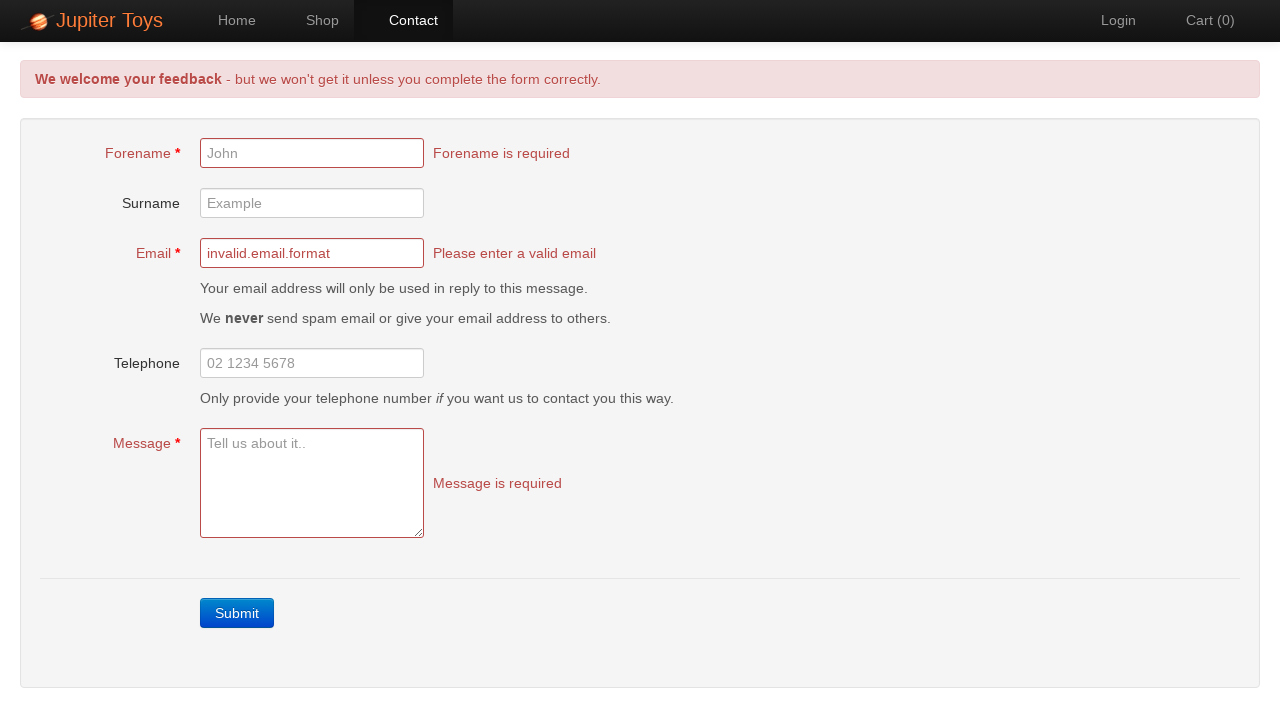